Tests alert handling functionality by interacting with JavaScript alert, confirmation, and prompt dialogs on the Basic Elements page

Starting URL: http://automationbykrishna.com/

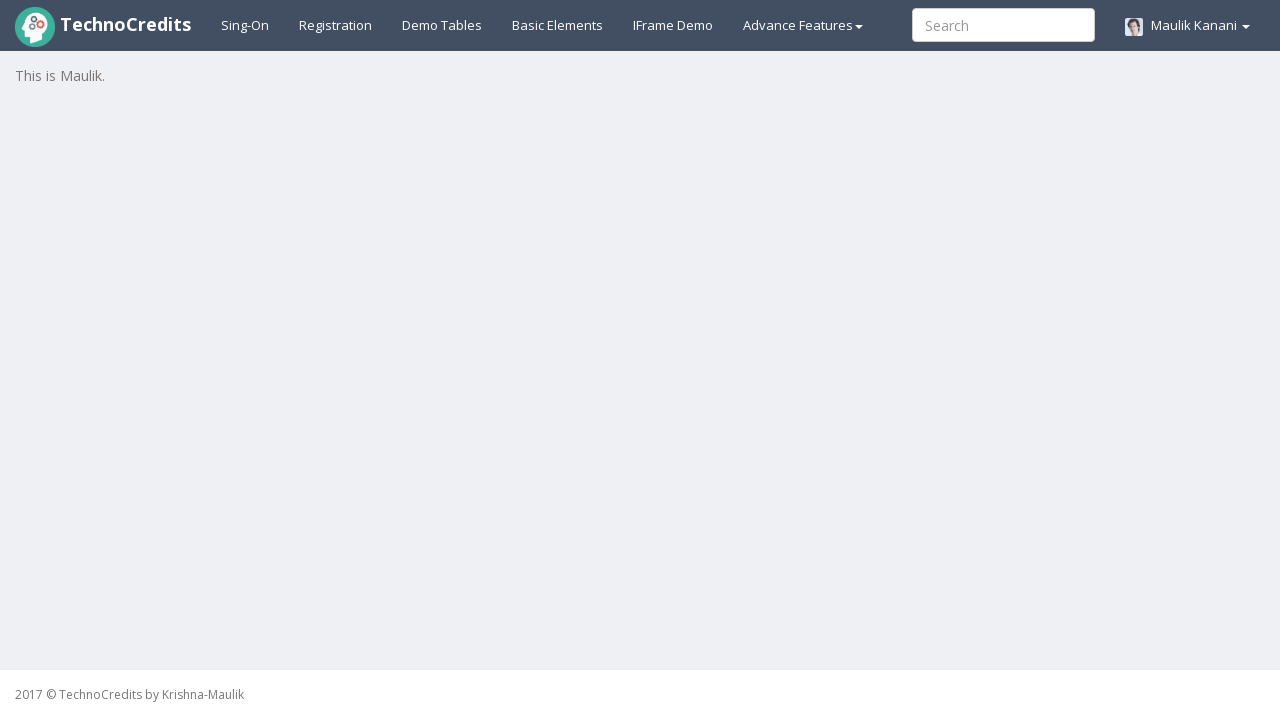

Clicked on Basic Elements link at (558, 25) on text=Basic Elements
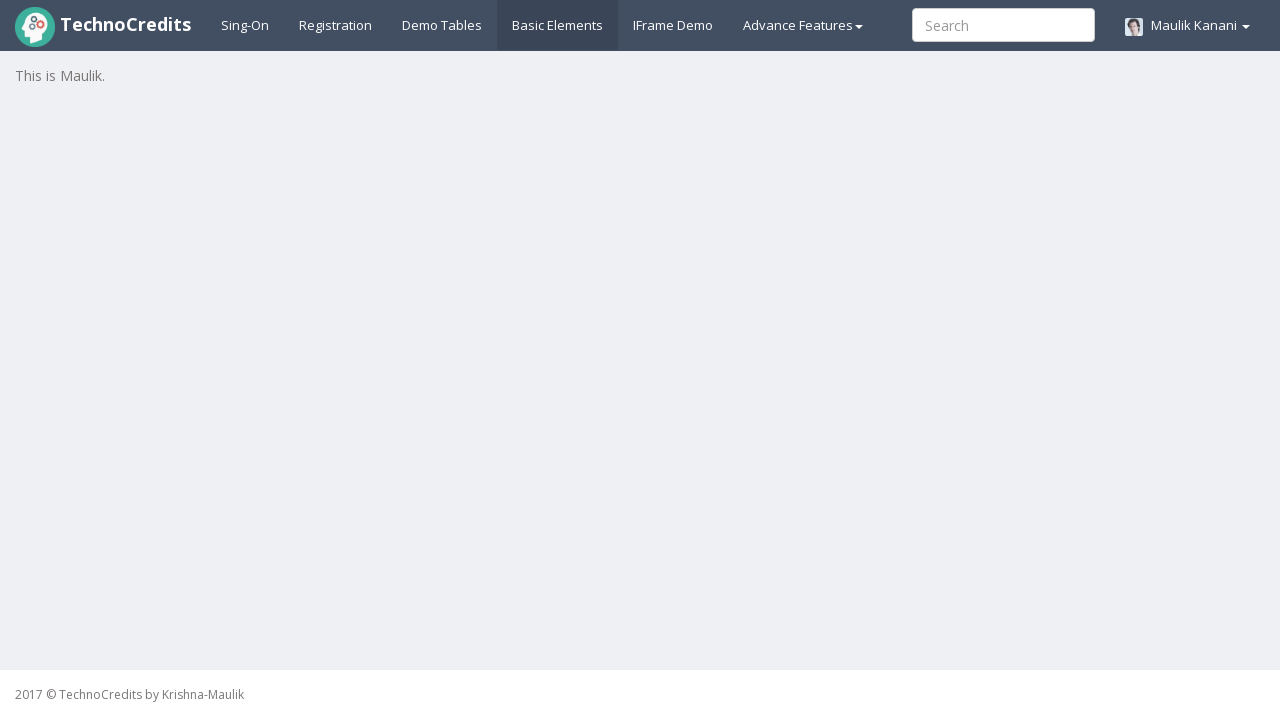

Waited for page to load
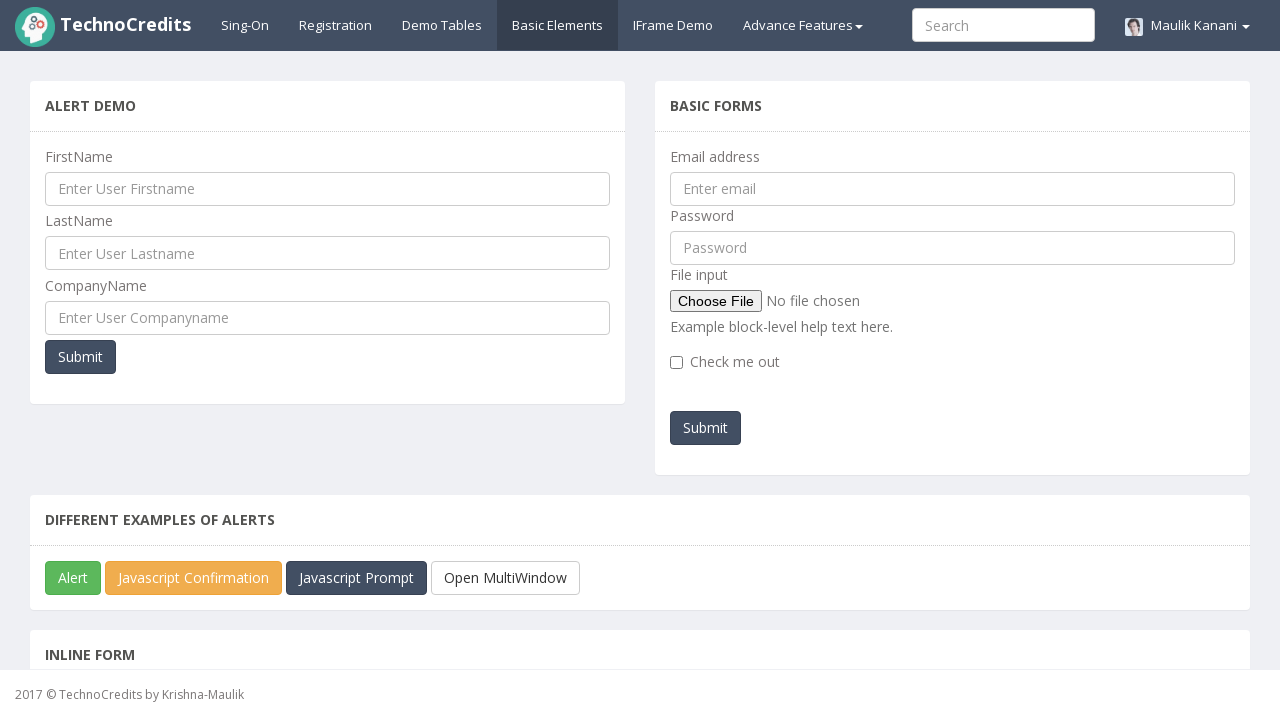

Scrolled down to view alert buttons
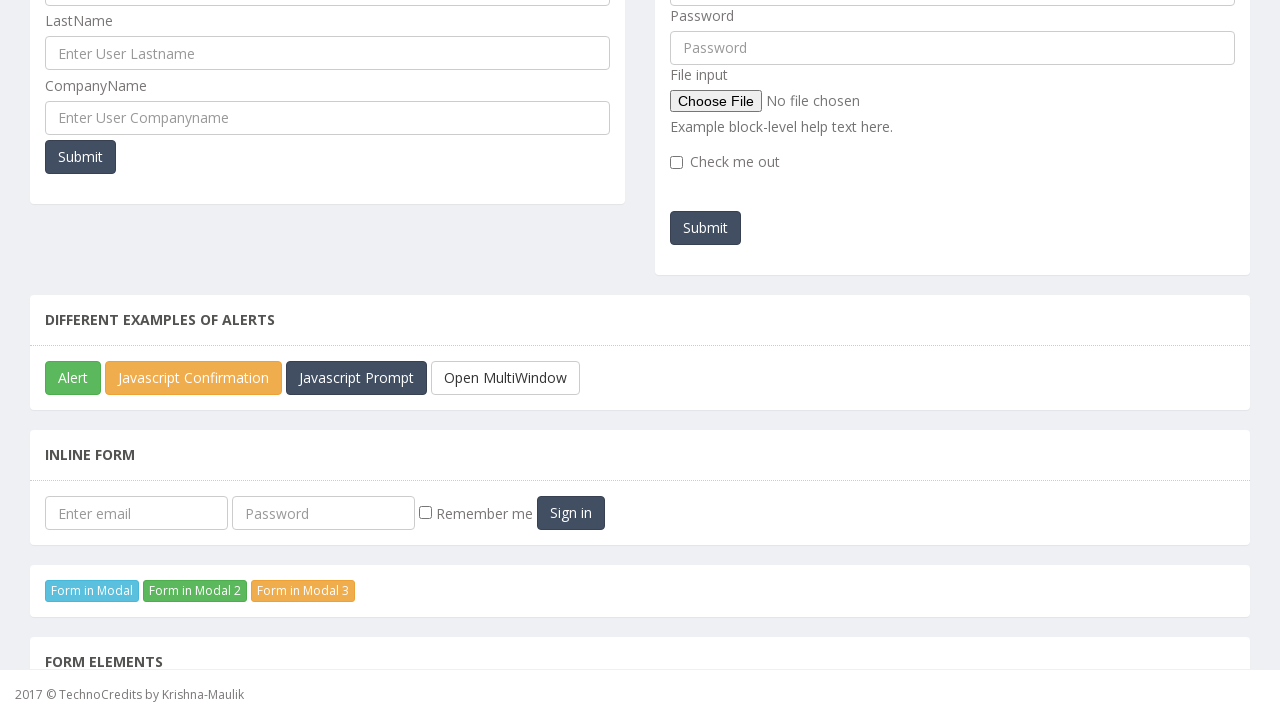

Triggered and accepted JavaScript alert dialog at (73, 378) on #javascriptAlert
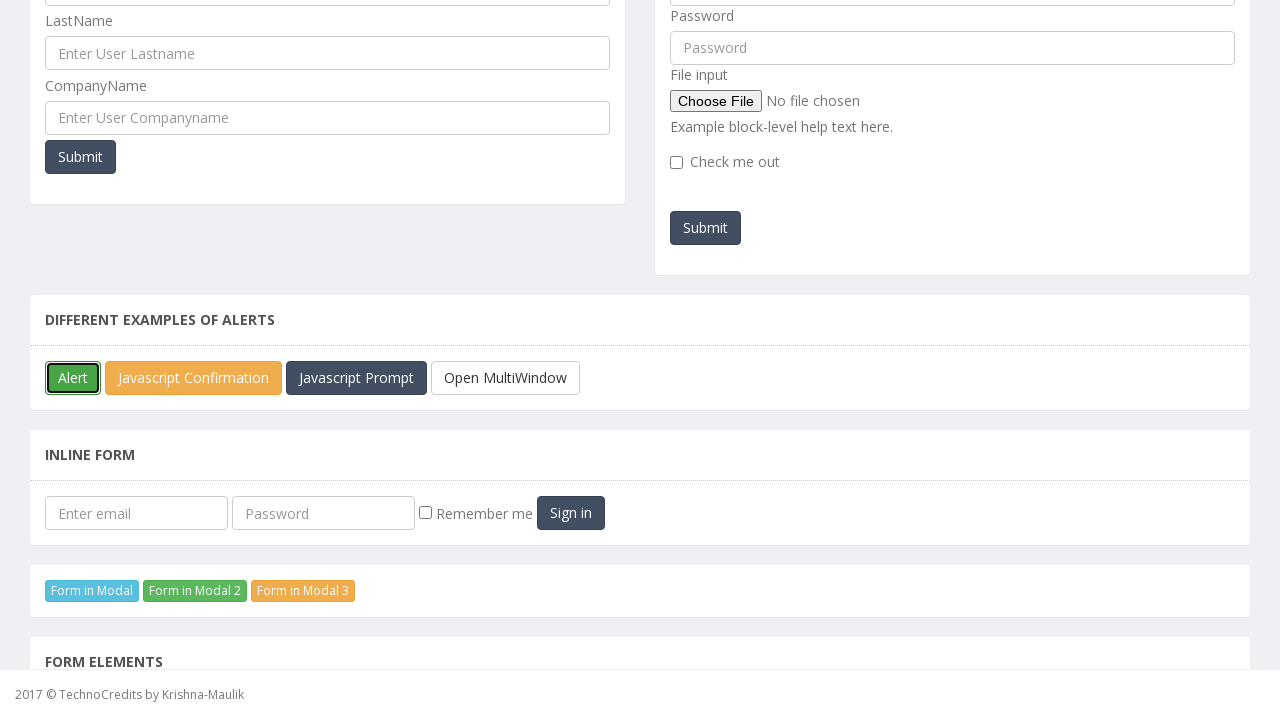

Triggered and accepted confirmation dialog at (194, 378) on #javascriptConfirmBox
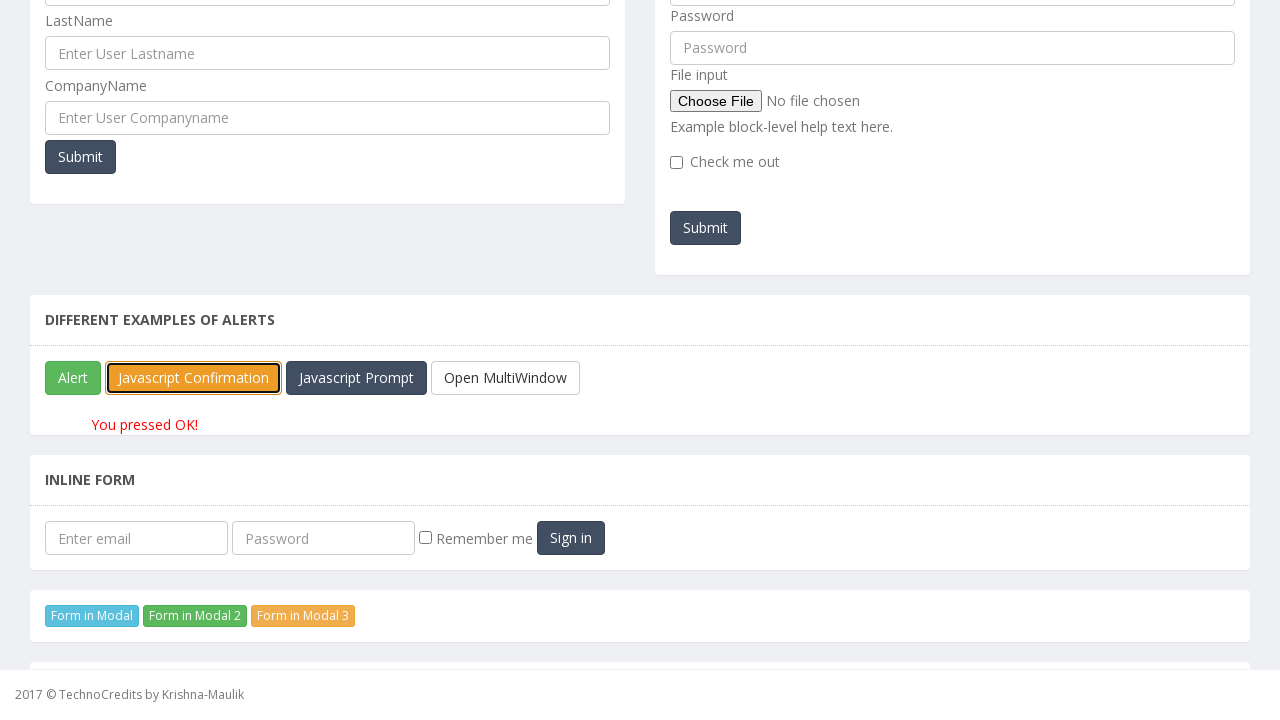

Verified confirmation result text 'You pressed OK!' appeared
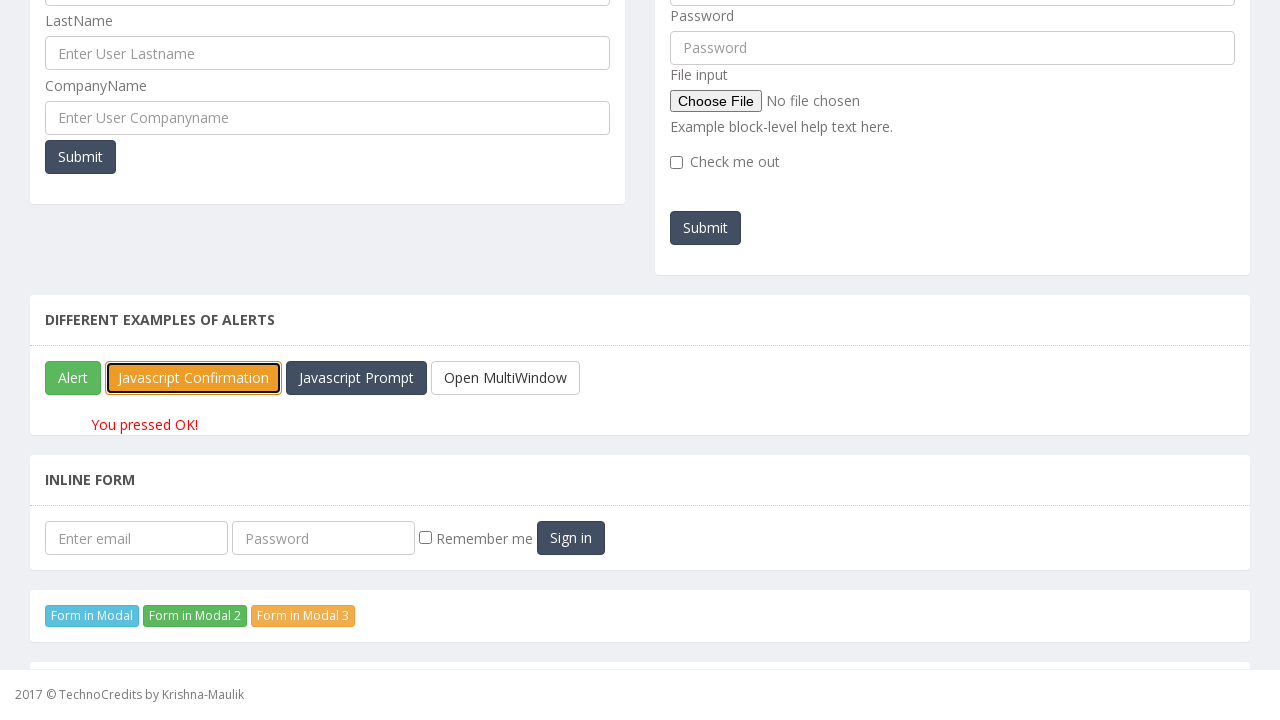

Triggered prompt dialog and entered 'Brijesh' as name at (356, 378) on #javascriptPromp
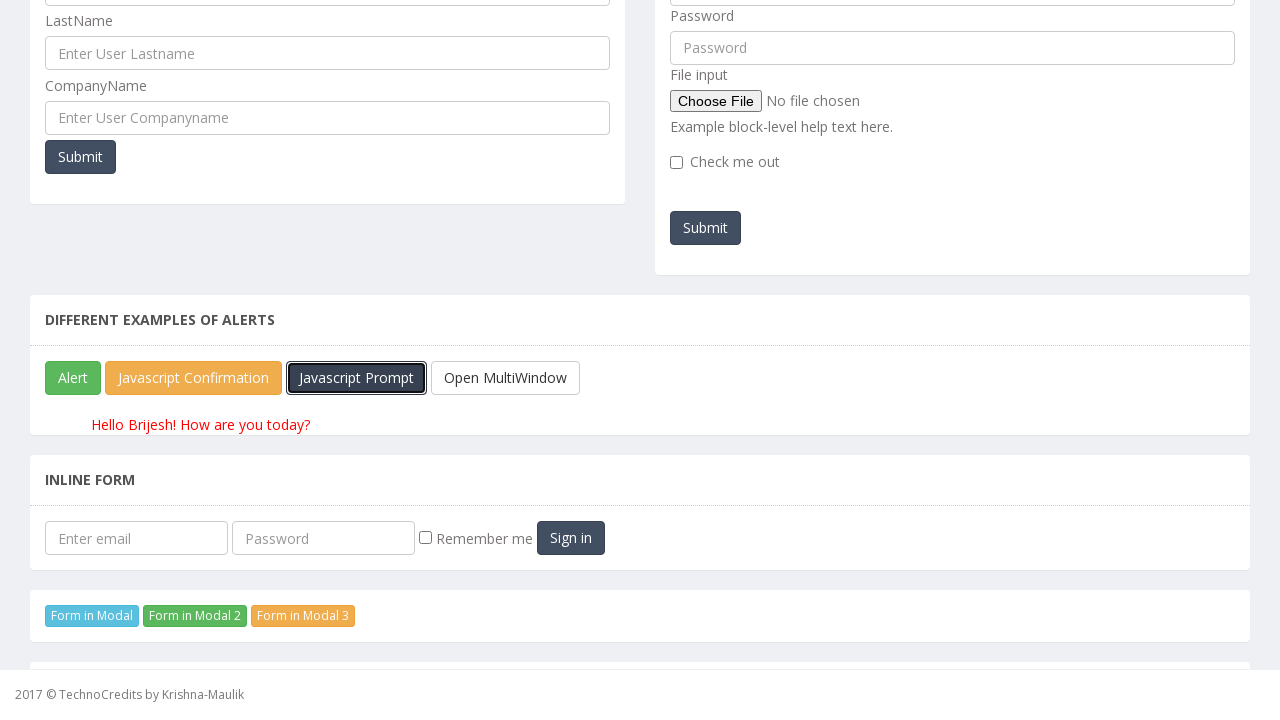

Verified prompt result text 'Hello Brijesh! How are you today?' appeared
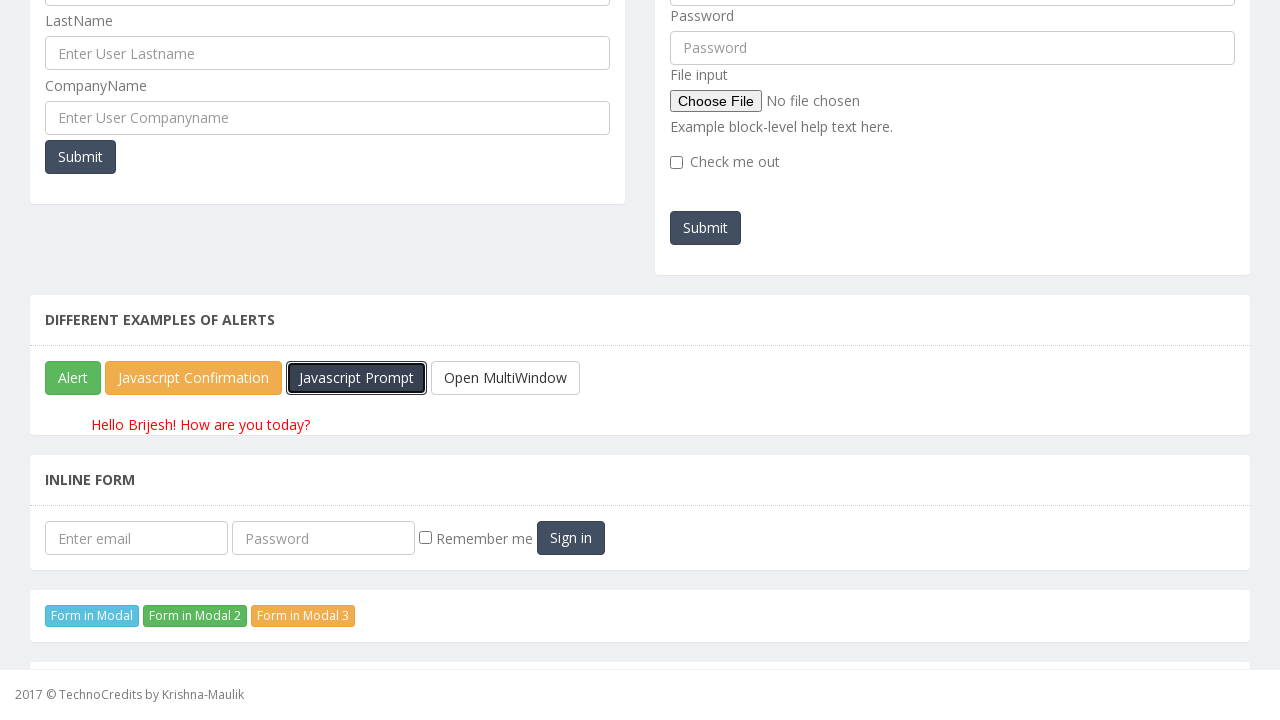

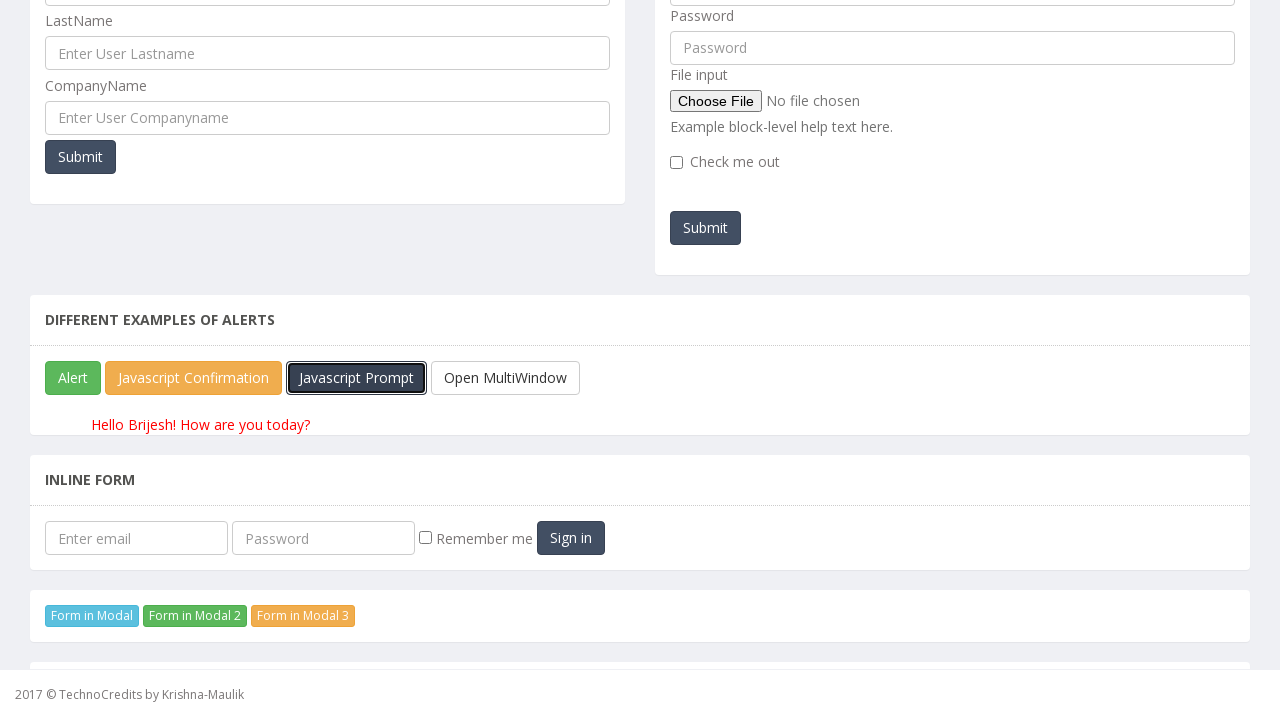